Clicks on Contact Us link and verifies the URL navigates to the contact page

Starting URL: https://automationexercise.com/

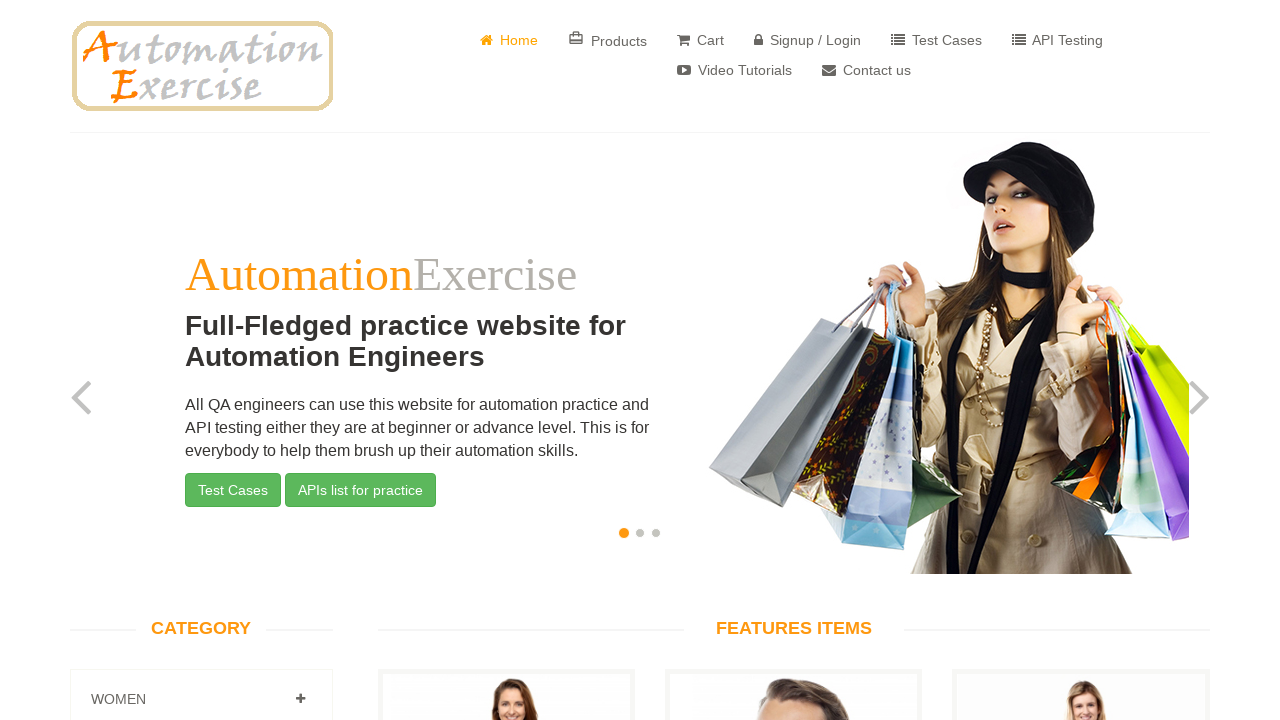

Clicked on Contact Us link in header navigation at (866, 70) on xpath=//*[@id='header']/div/div/div/div[2]/div/ul/li[8]/a
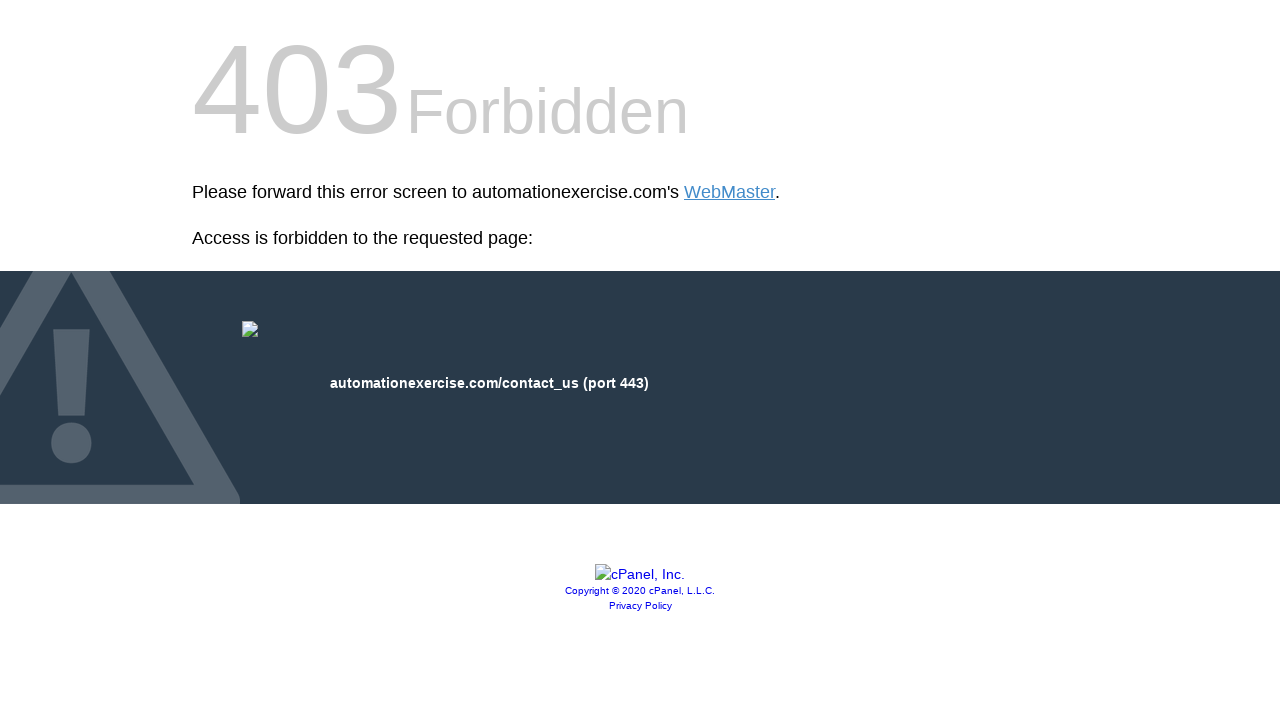

Verified URL navigated to contact page (https://automationexercise.com/contact_us)
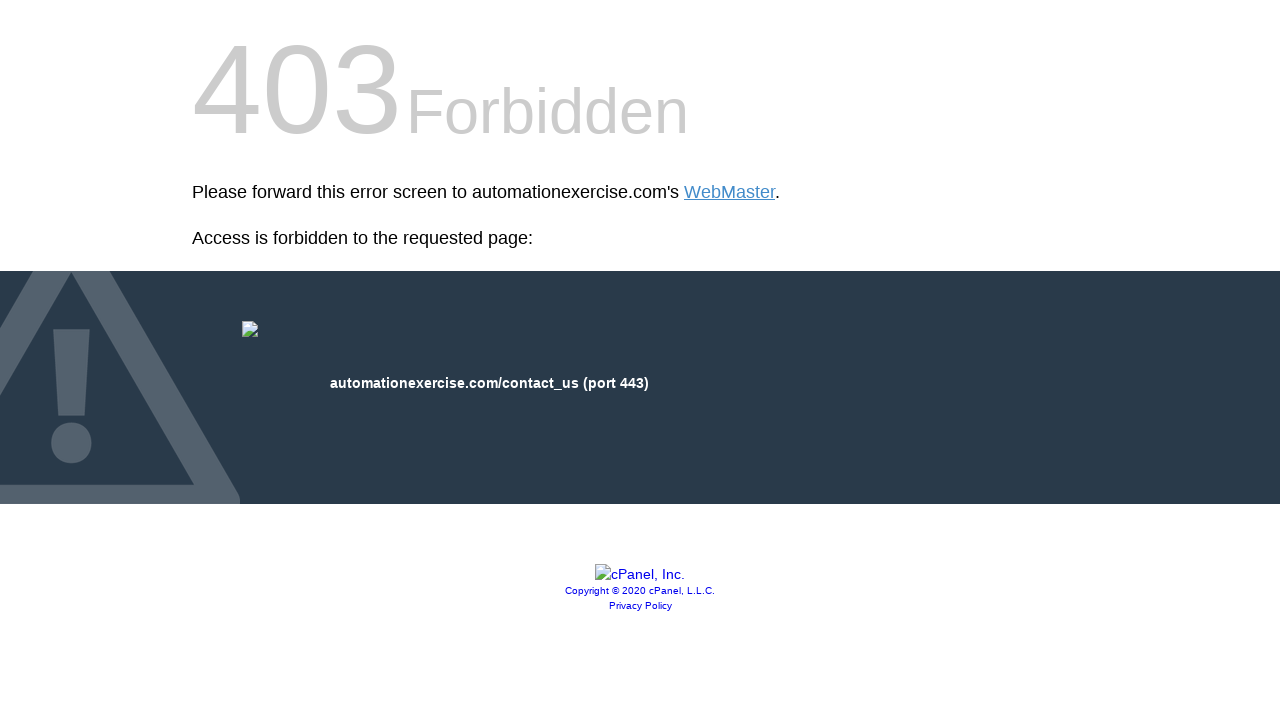

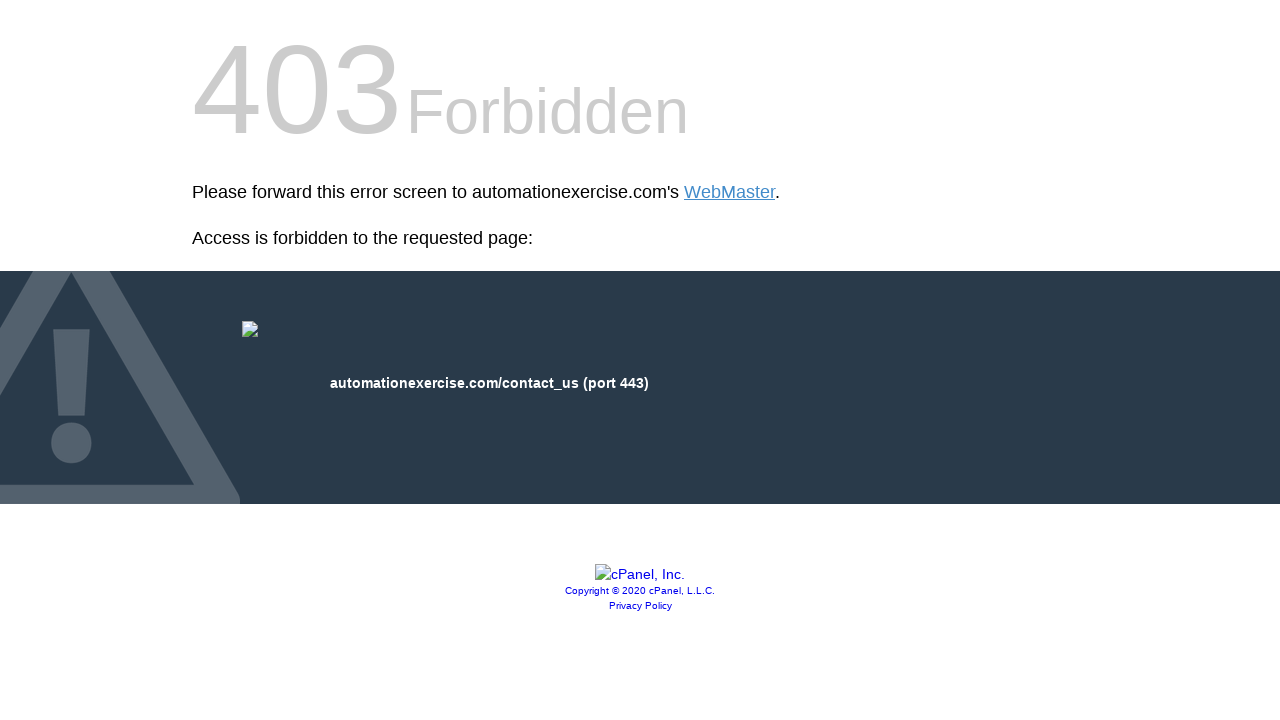